Tests adding an item to the cart by navigating to Dogs category, viewing a product, and adding it to the cart

Starting URL: https://jpetstore.aspectran.com/

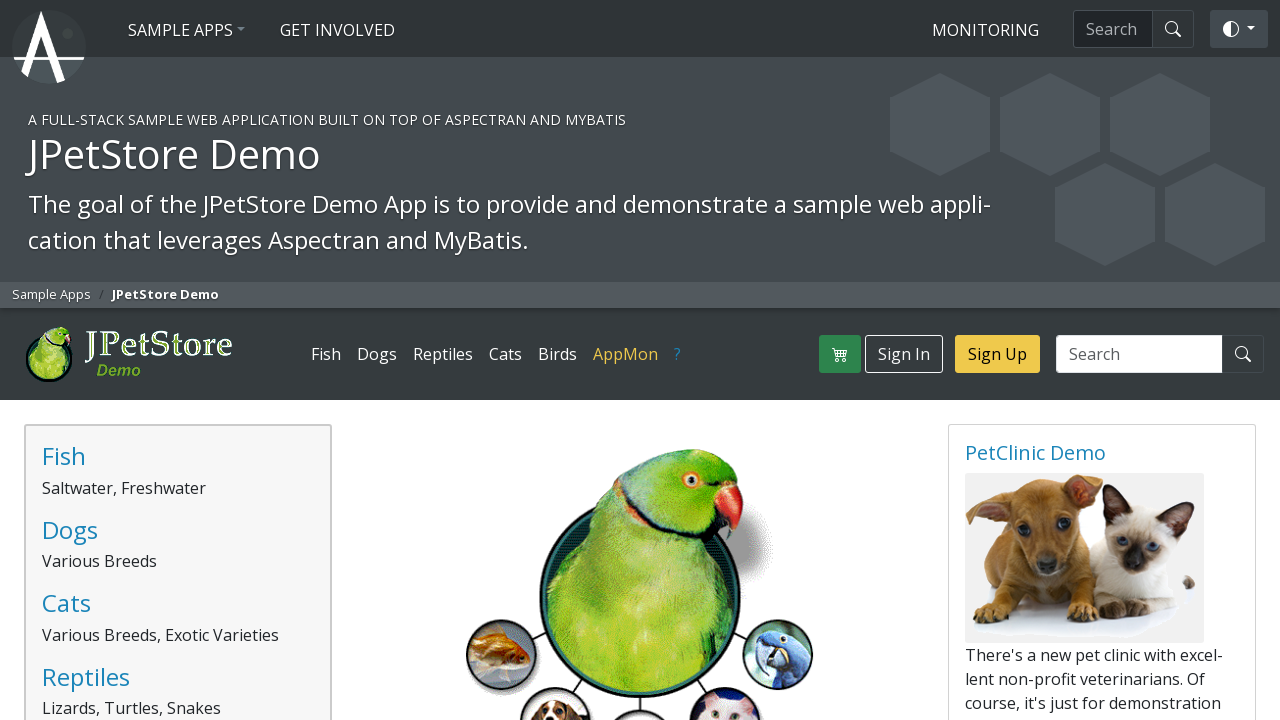

Waited for page body to load
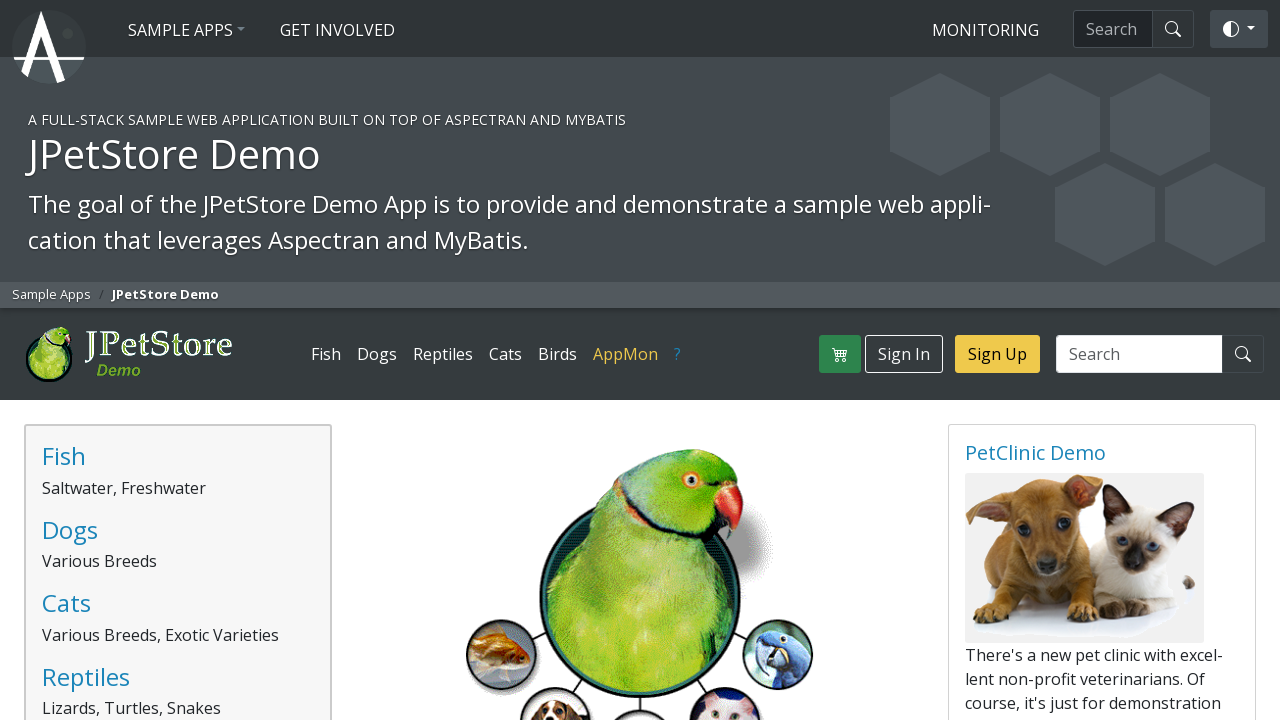

Located Dogs category link
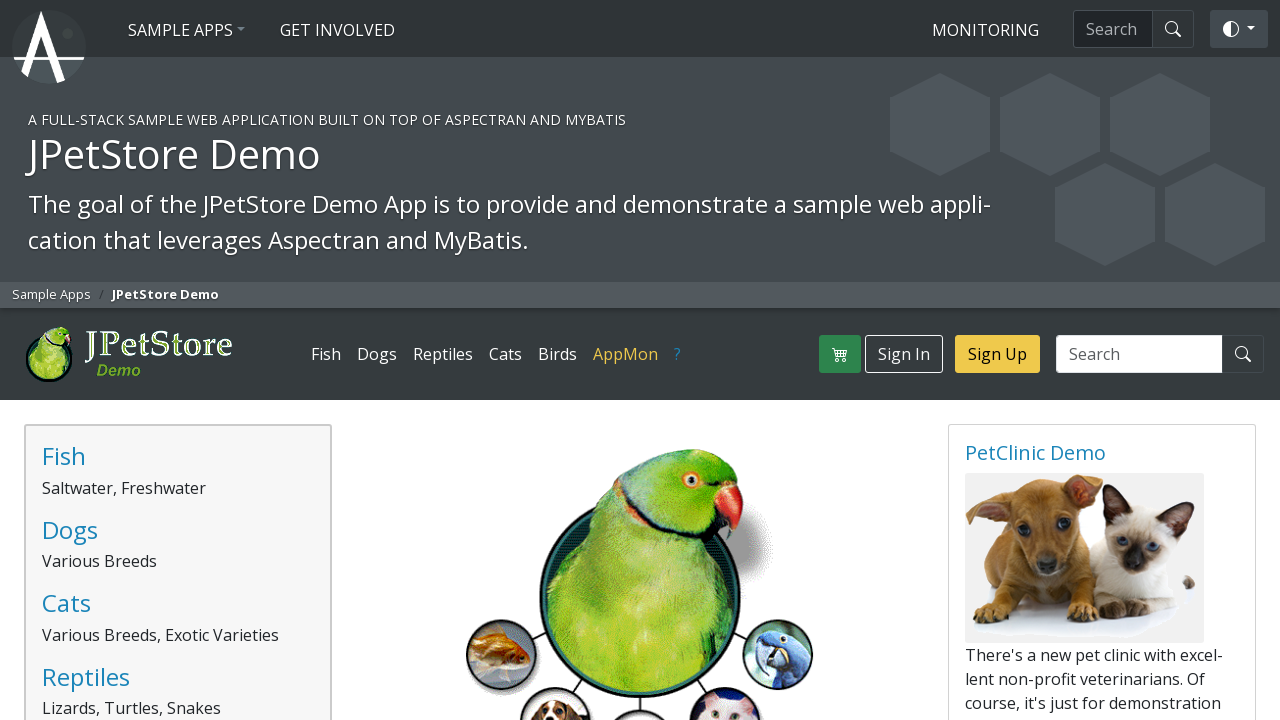

Clicked Dogs category link at (377, 354) on a:has-text('Dogs') >> nth=0
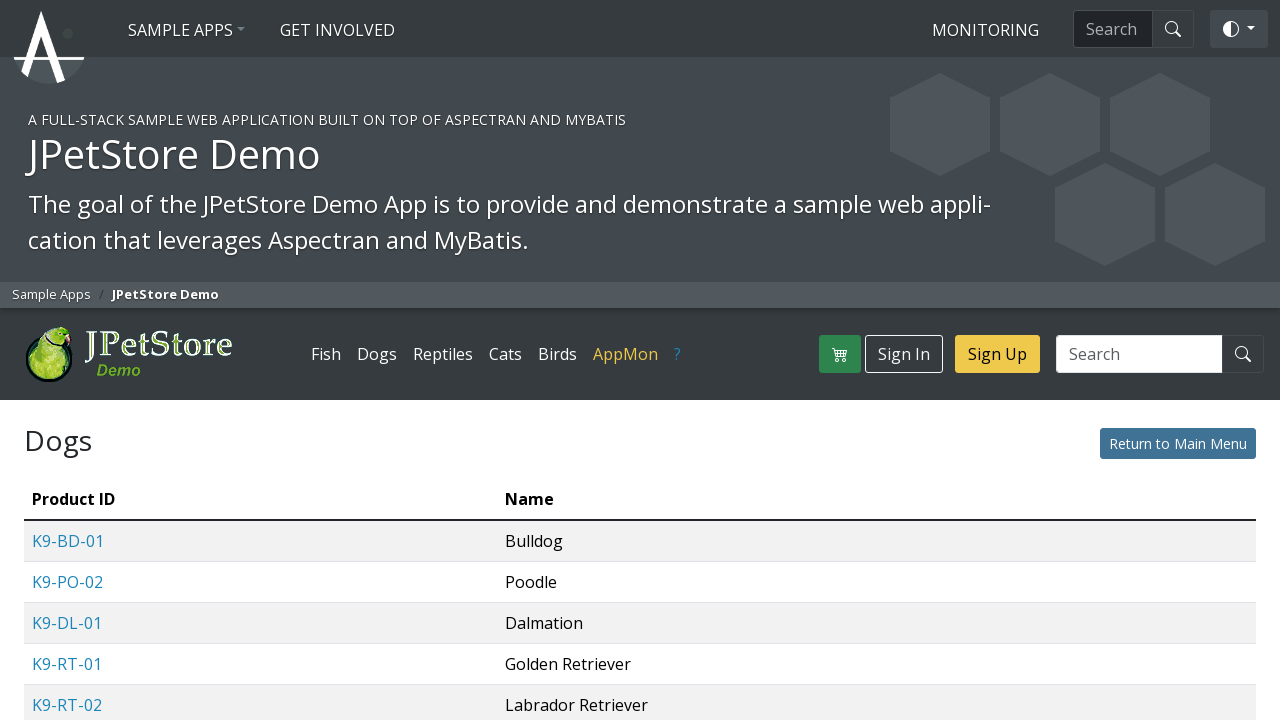

Waited for Dogs category page to load
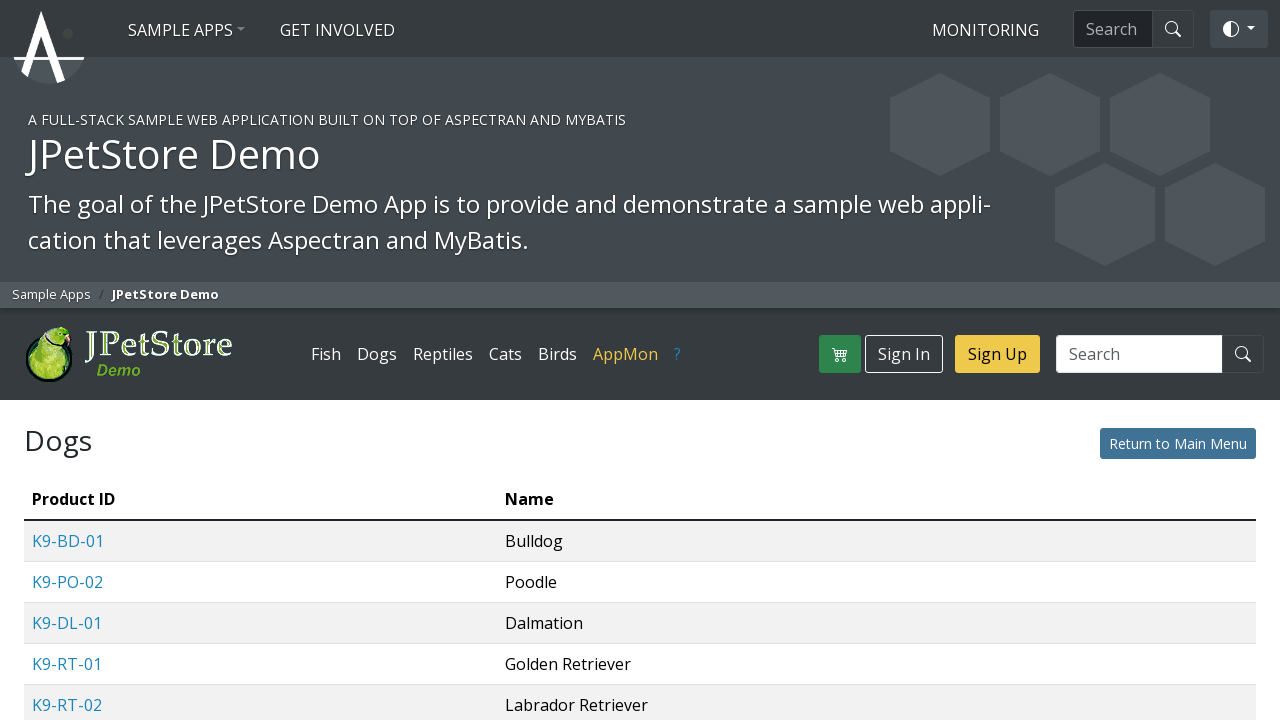

Located first product link in Dogs category
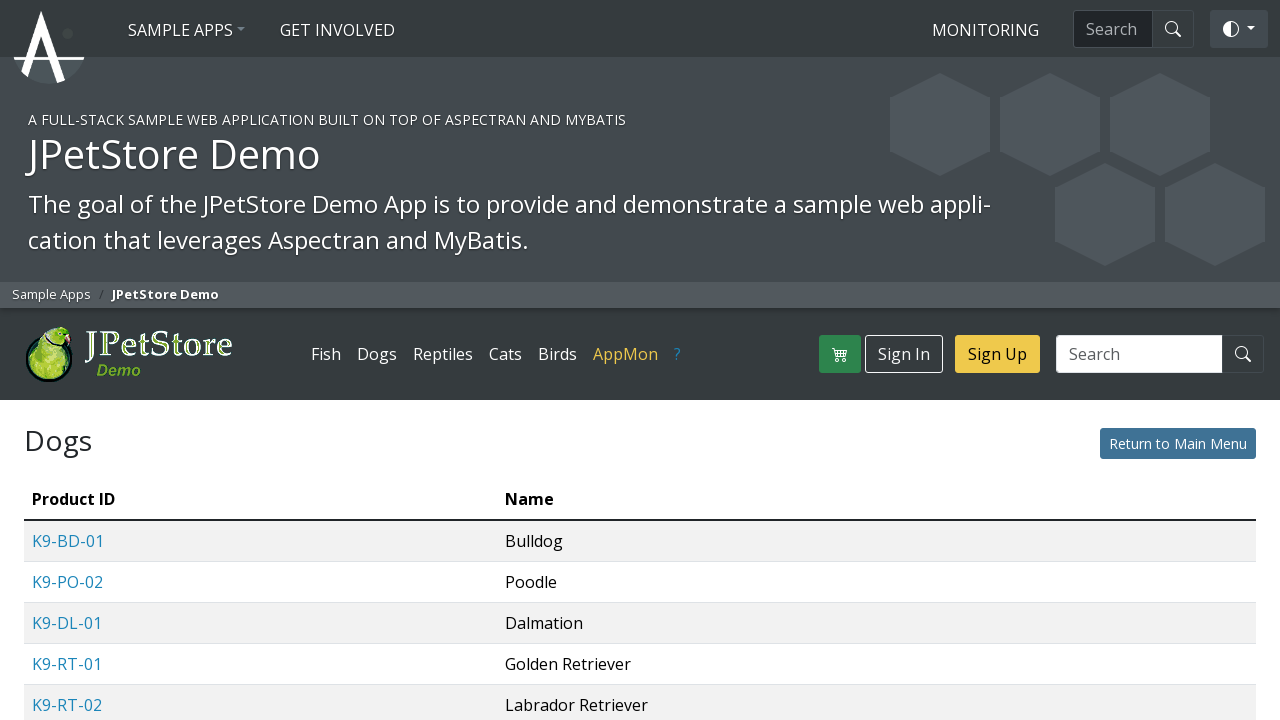

Clicked first product link at (68, 541) on a[href*='product'] >> nth=0
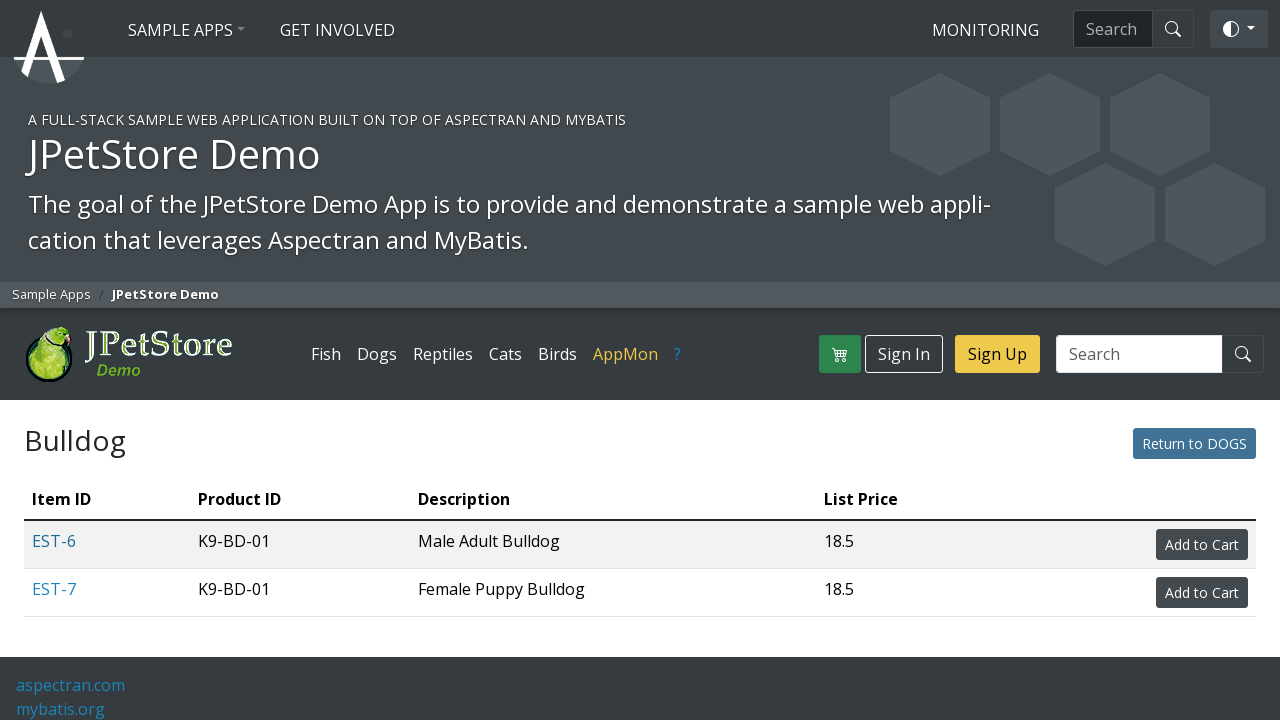

Waited for product detail page to load
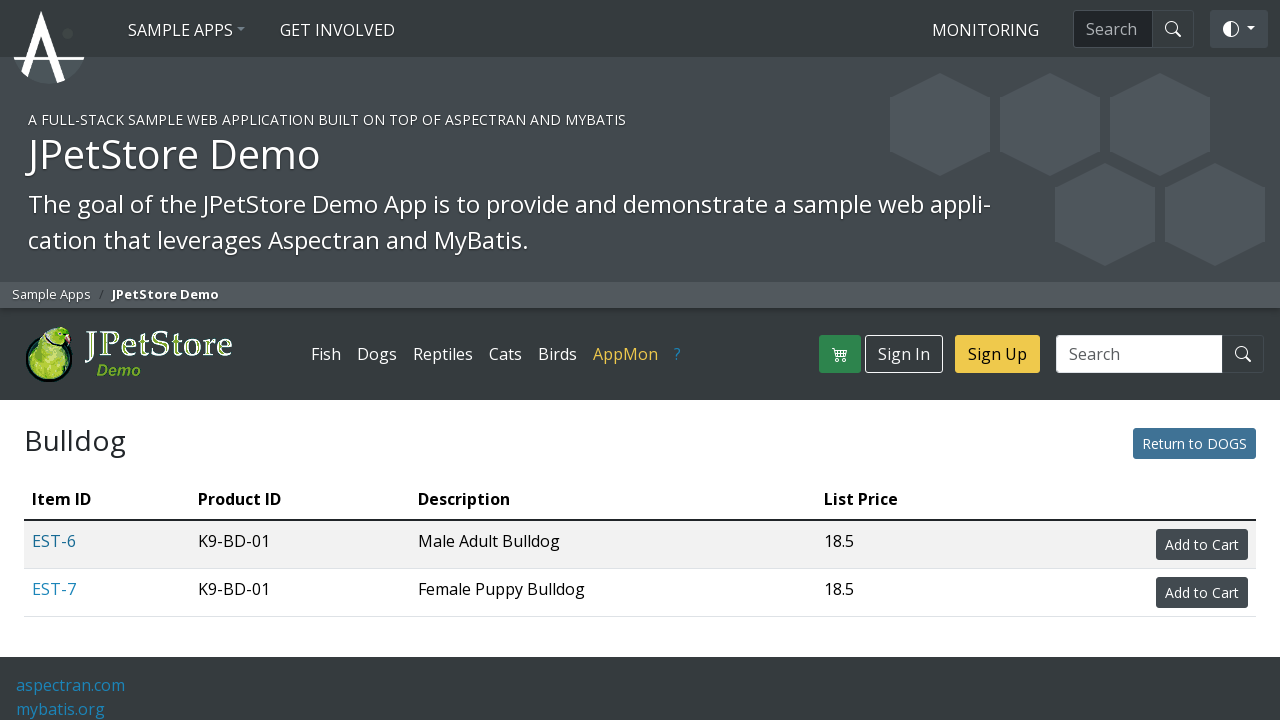

Located 'Add to Cart' button
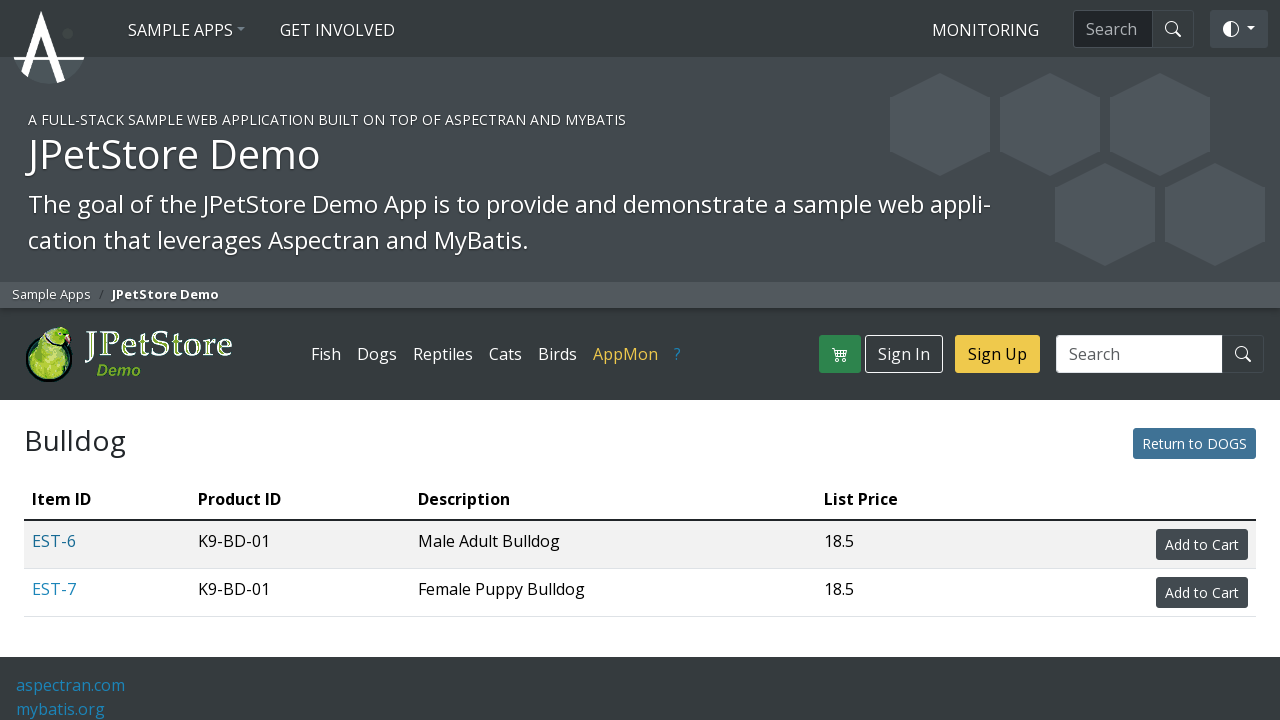

Clicked 'Add to Cart' button at (1202, 545) on a[href*='cart/add'], button:has-text('Add to Cart'), input[value*='Add to Cart']
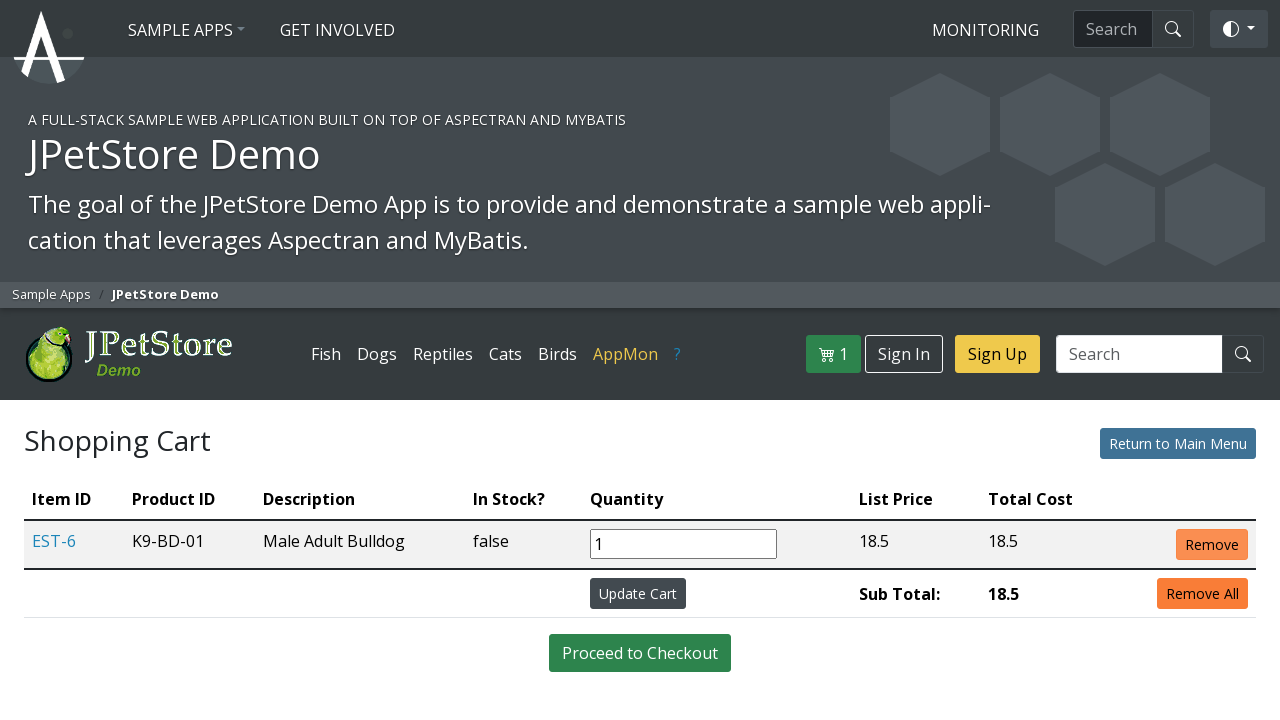

Waited for cart page to load
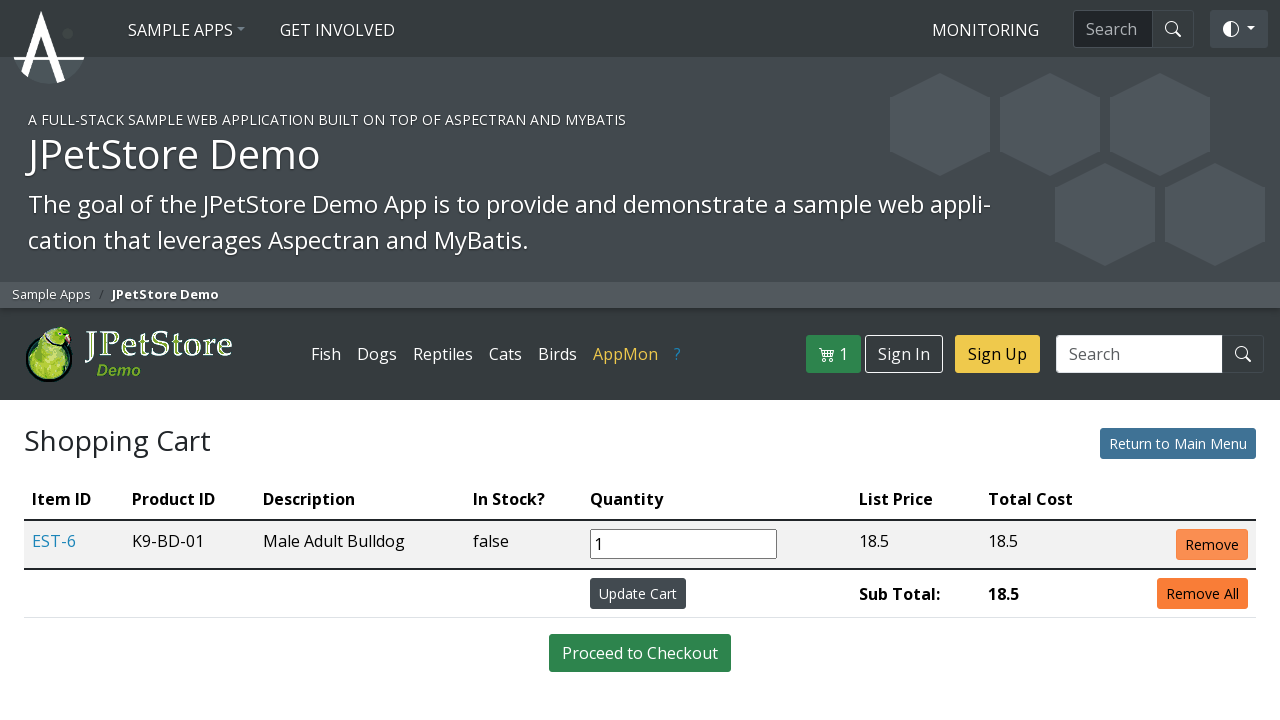

Verified navigation to cart page
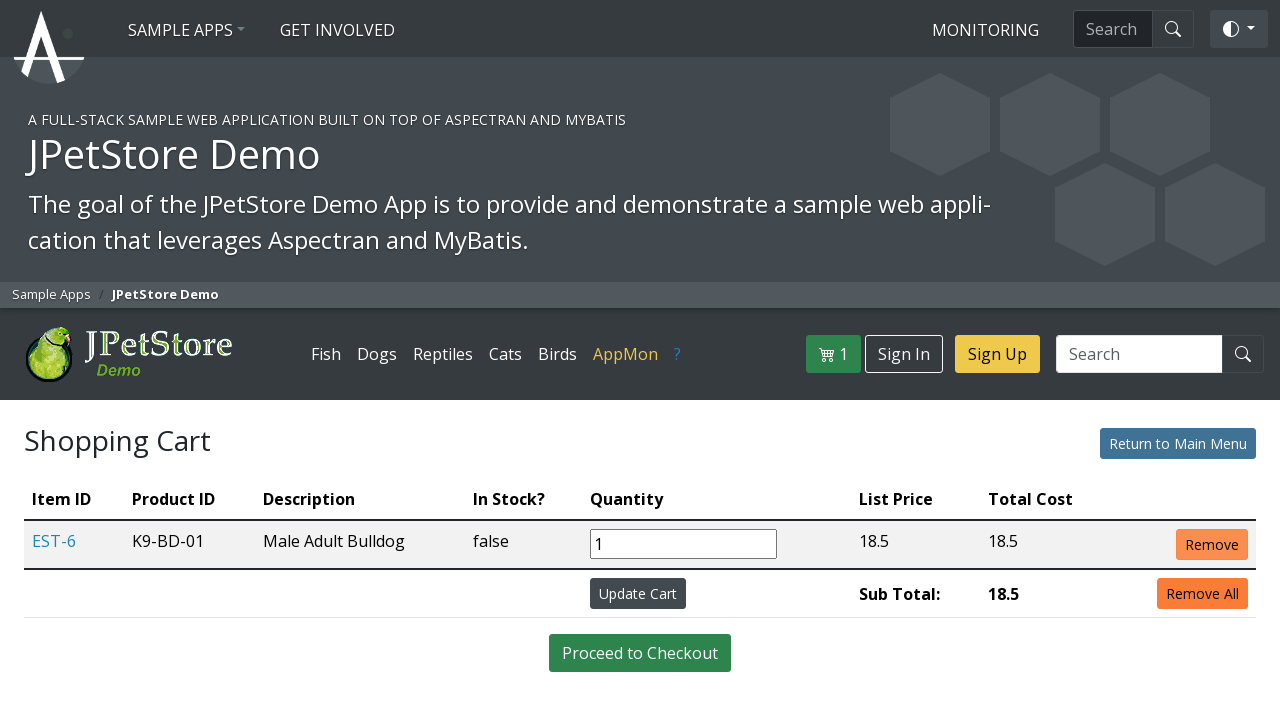

Located cart items rows in table
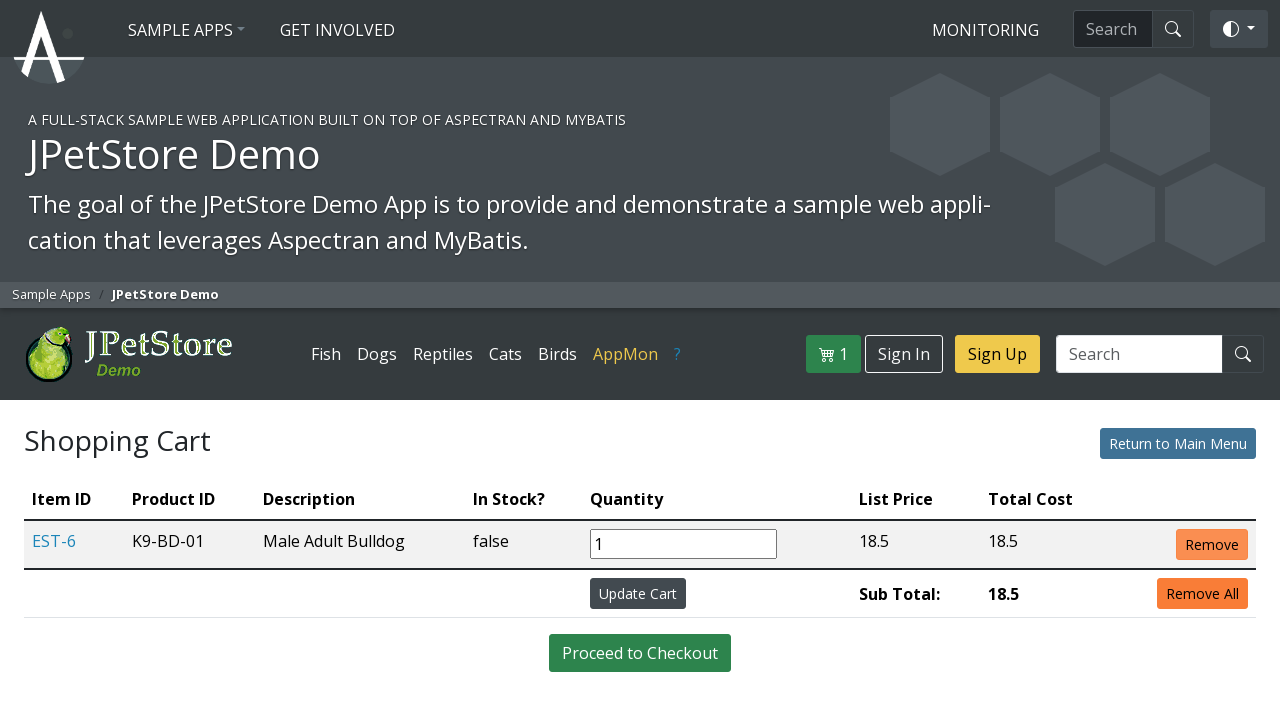

Verified cart contains at least one item
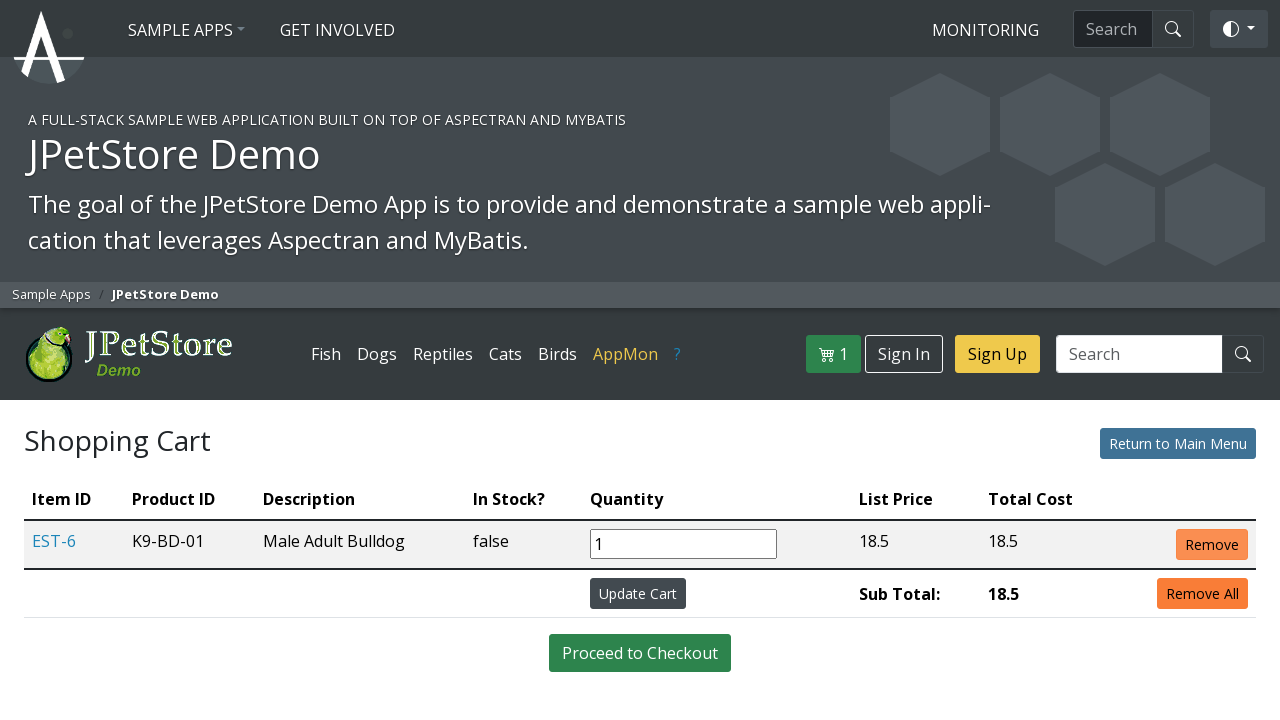

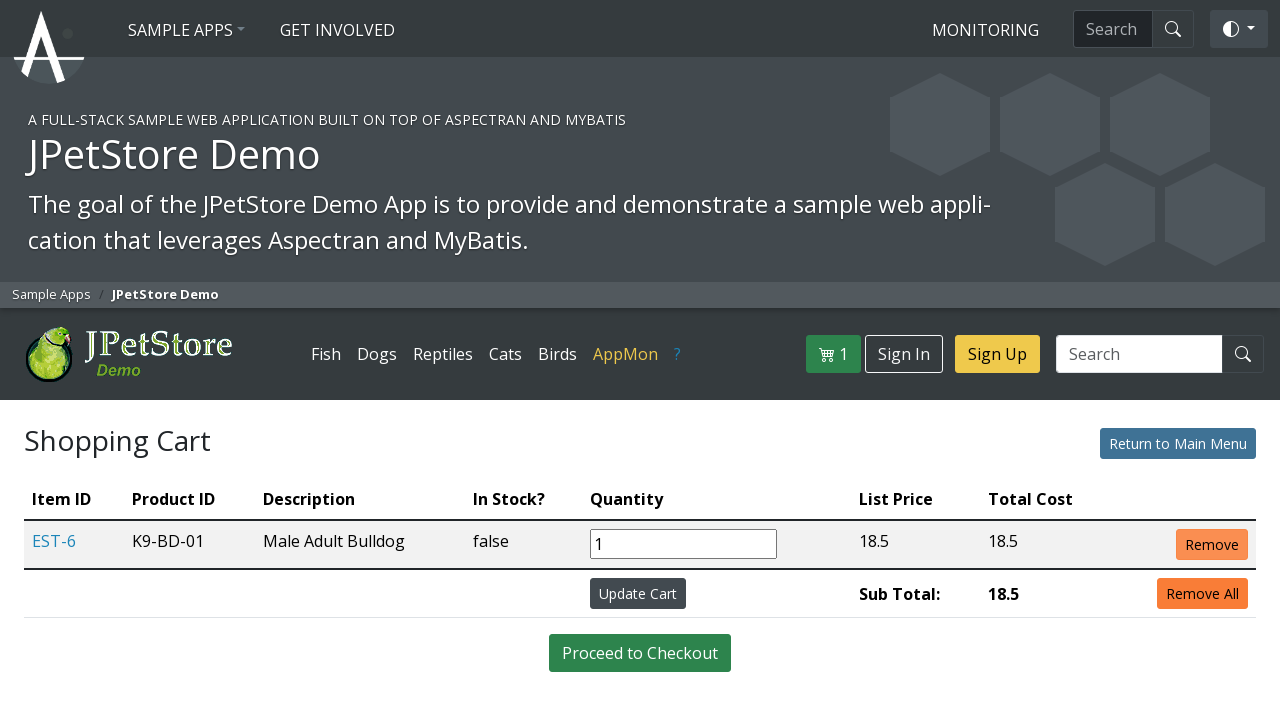